Opens YouTube homepage and maximizes the browser window to verify basic navigation works

Starting URL: https://youtube.com

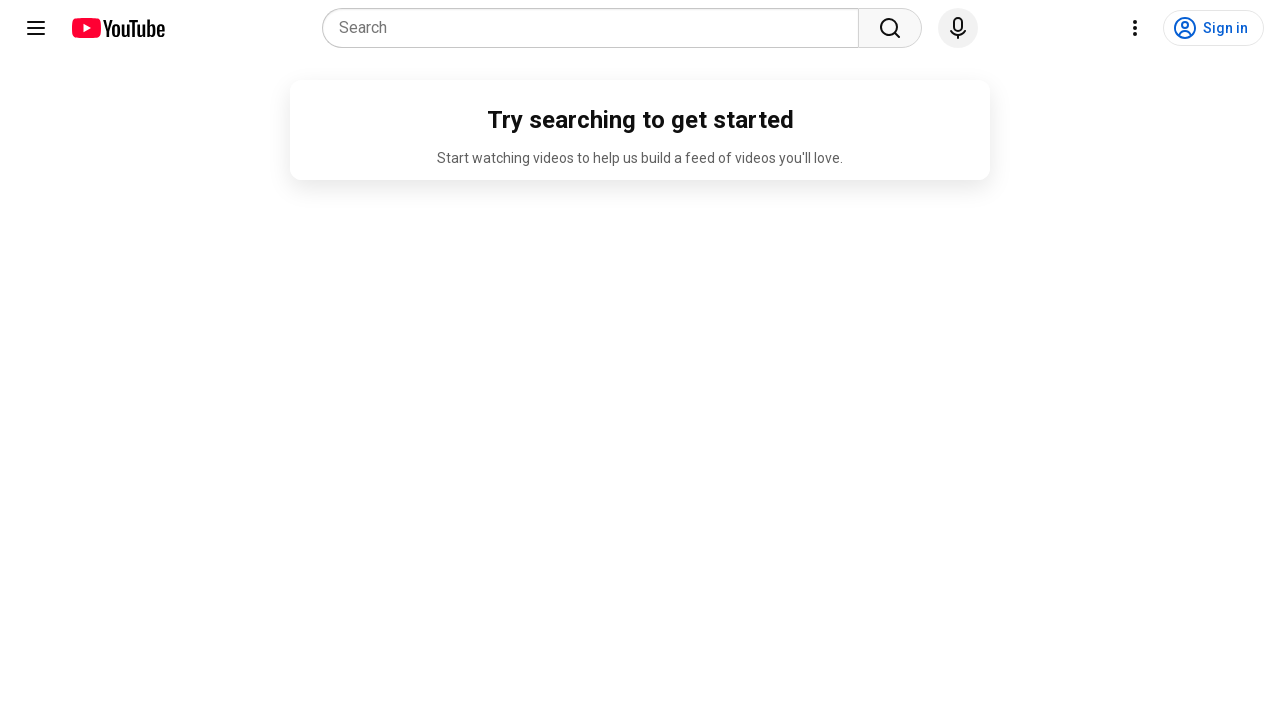

Set viewport size to 1920x1080 to maximize browser window
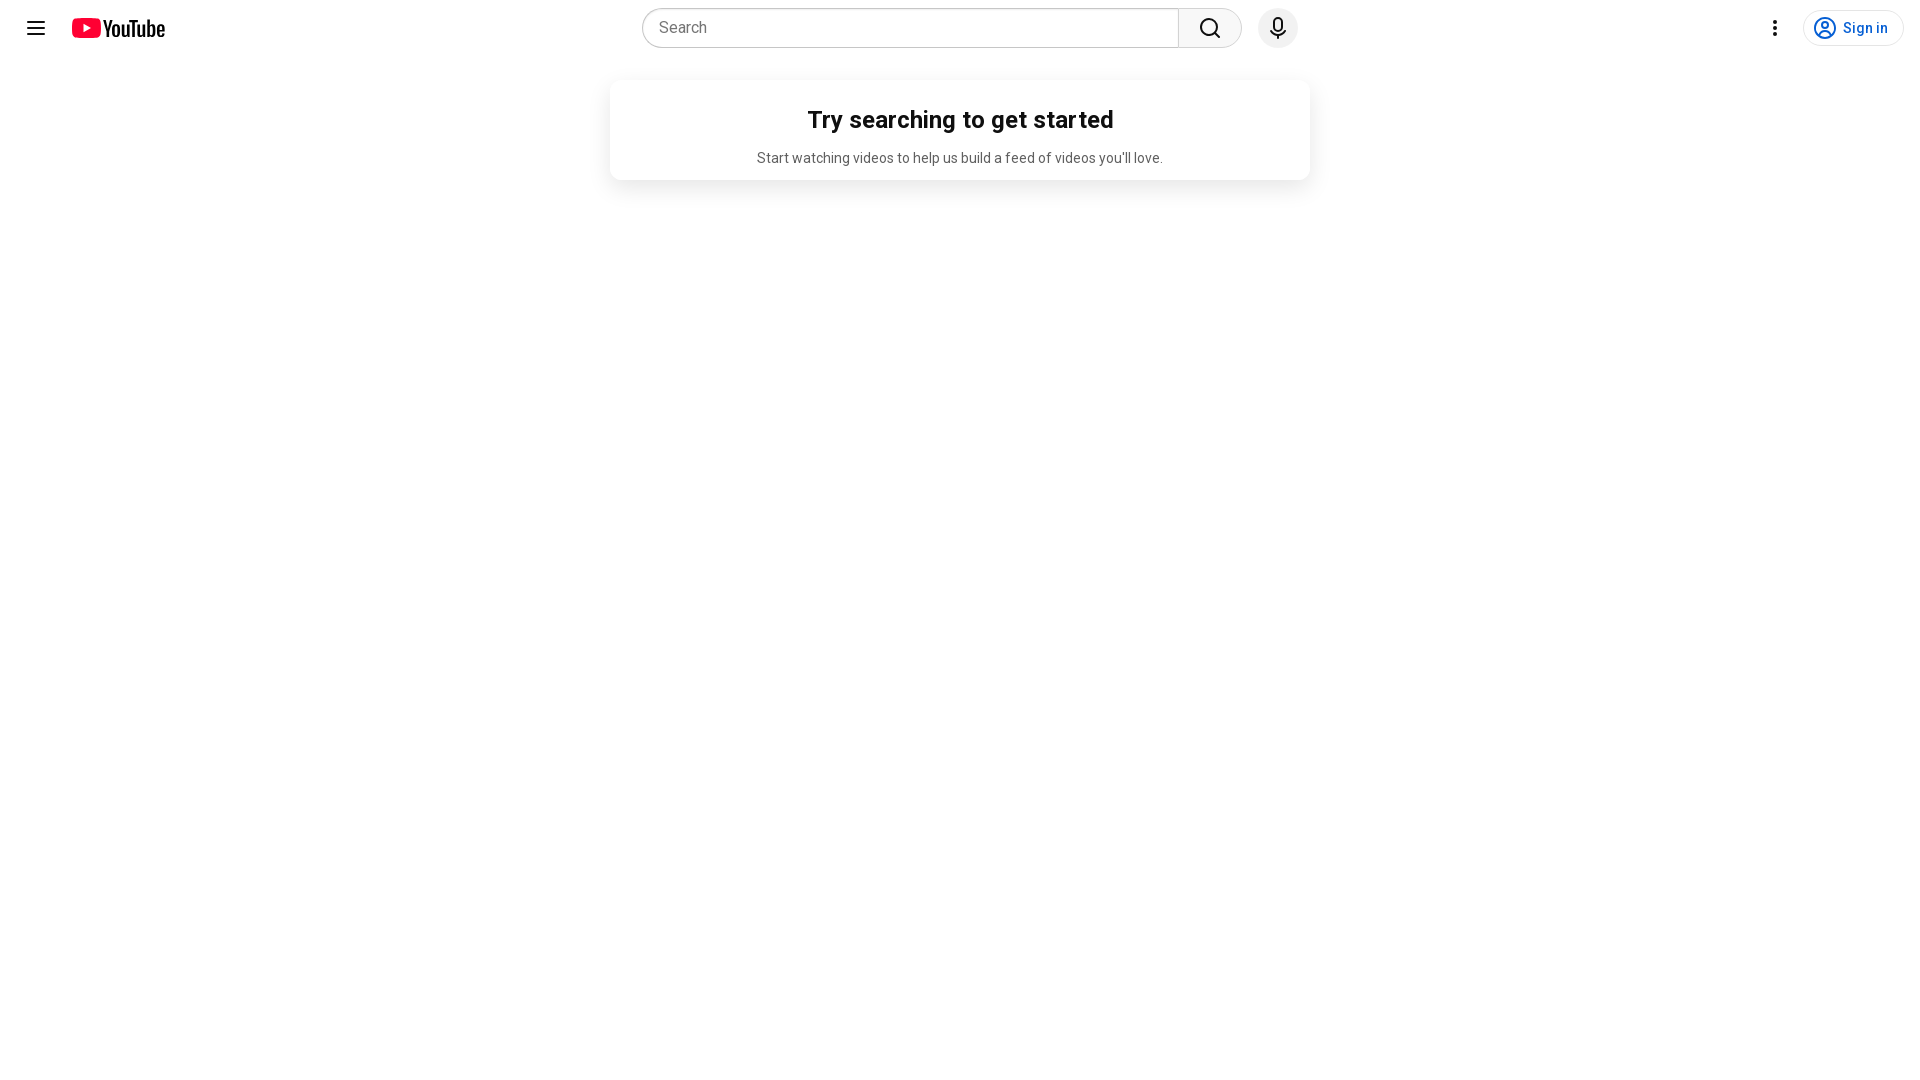

YouTube homepage loaded and DOM content rendered
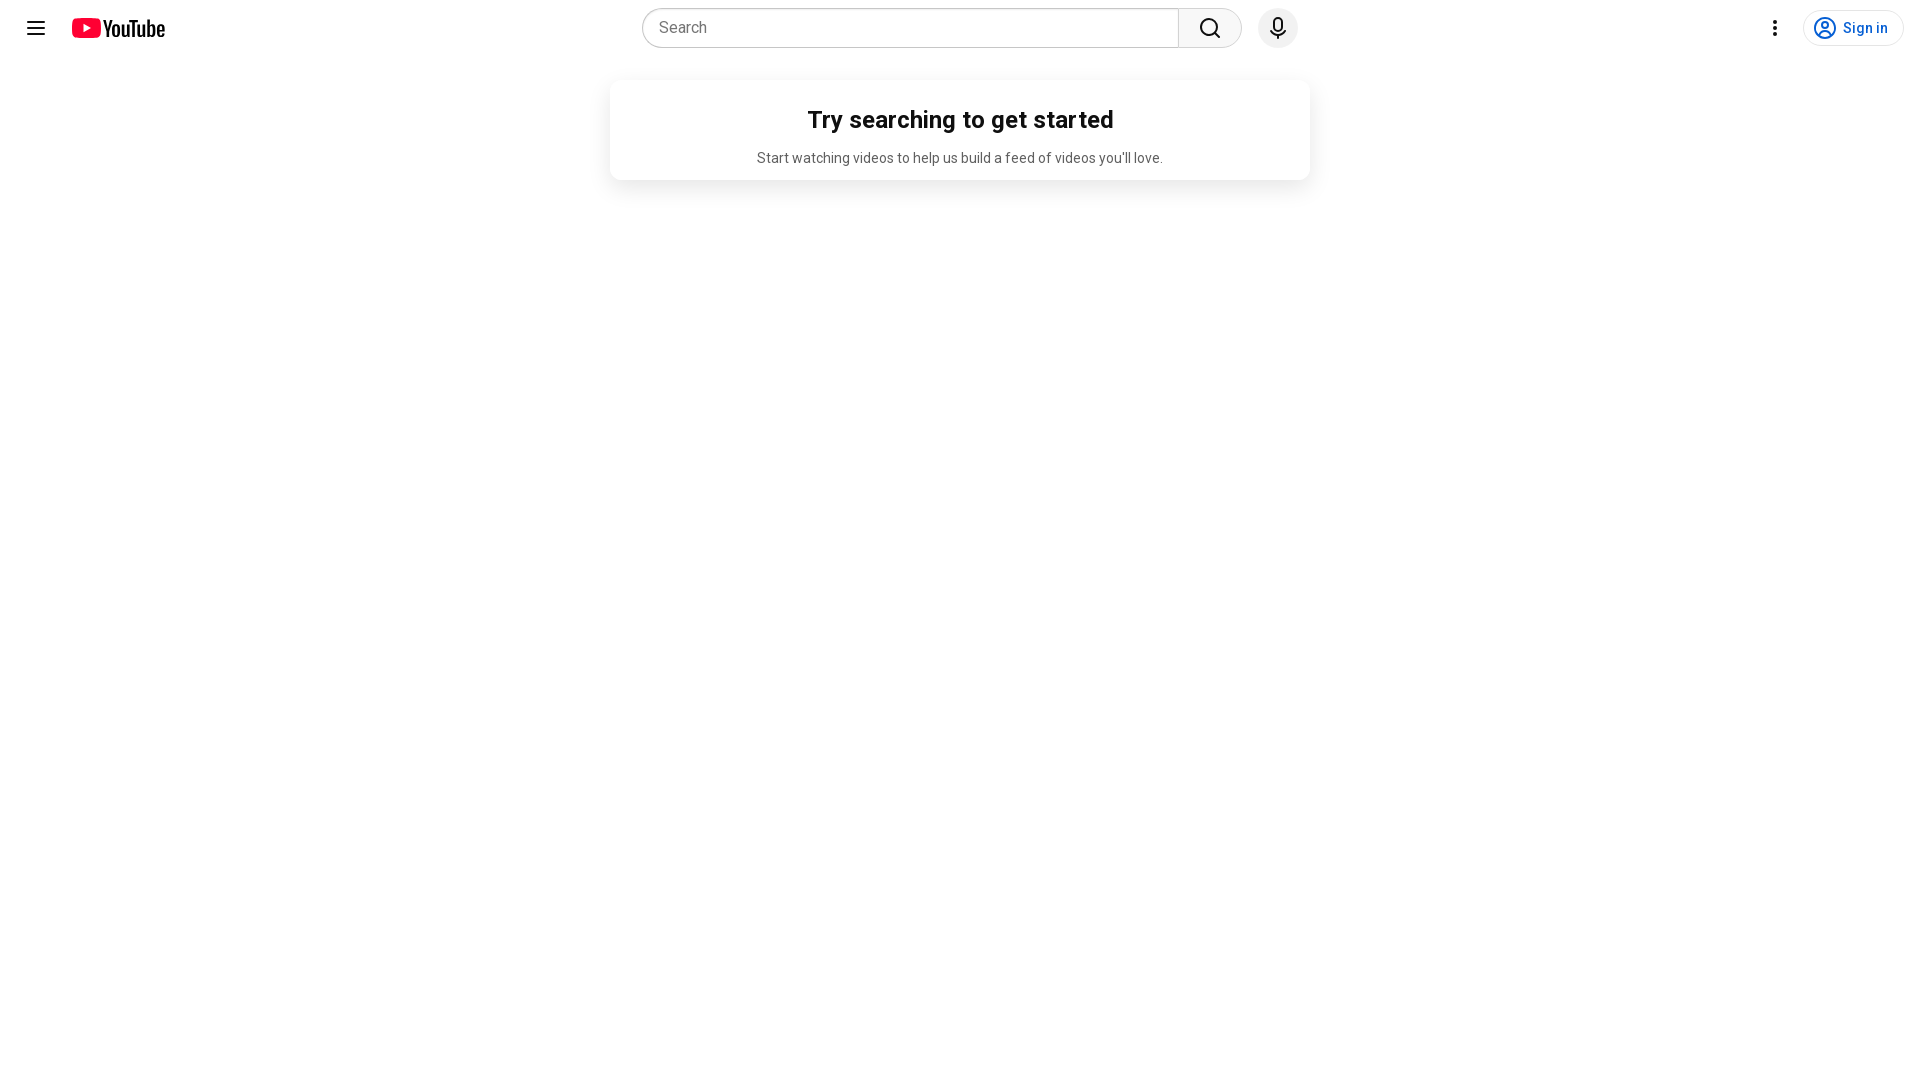

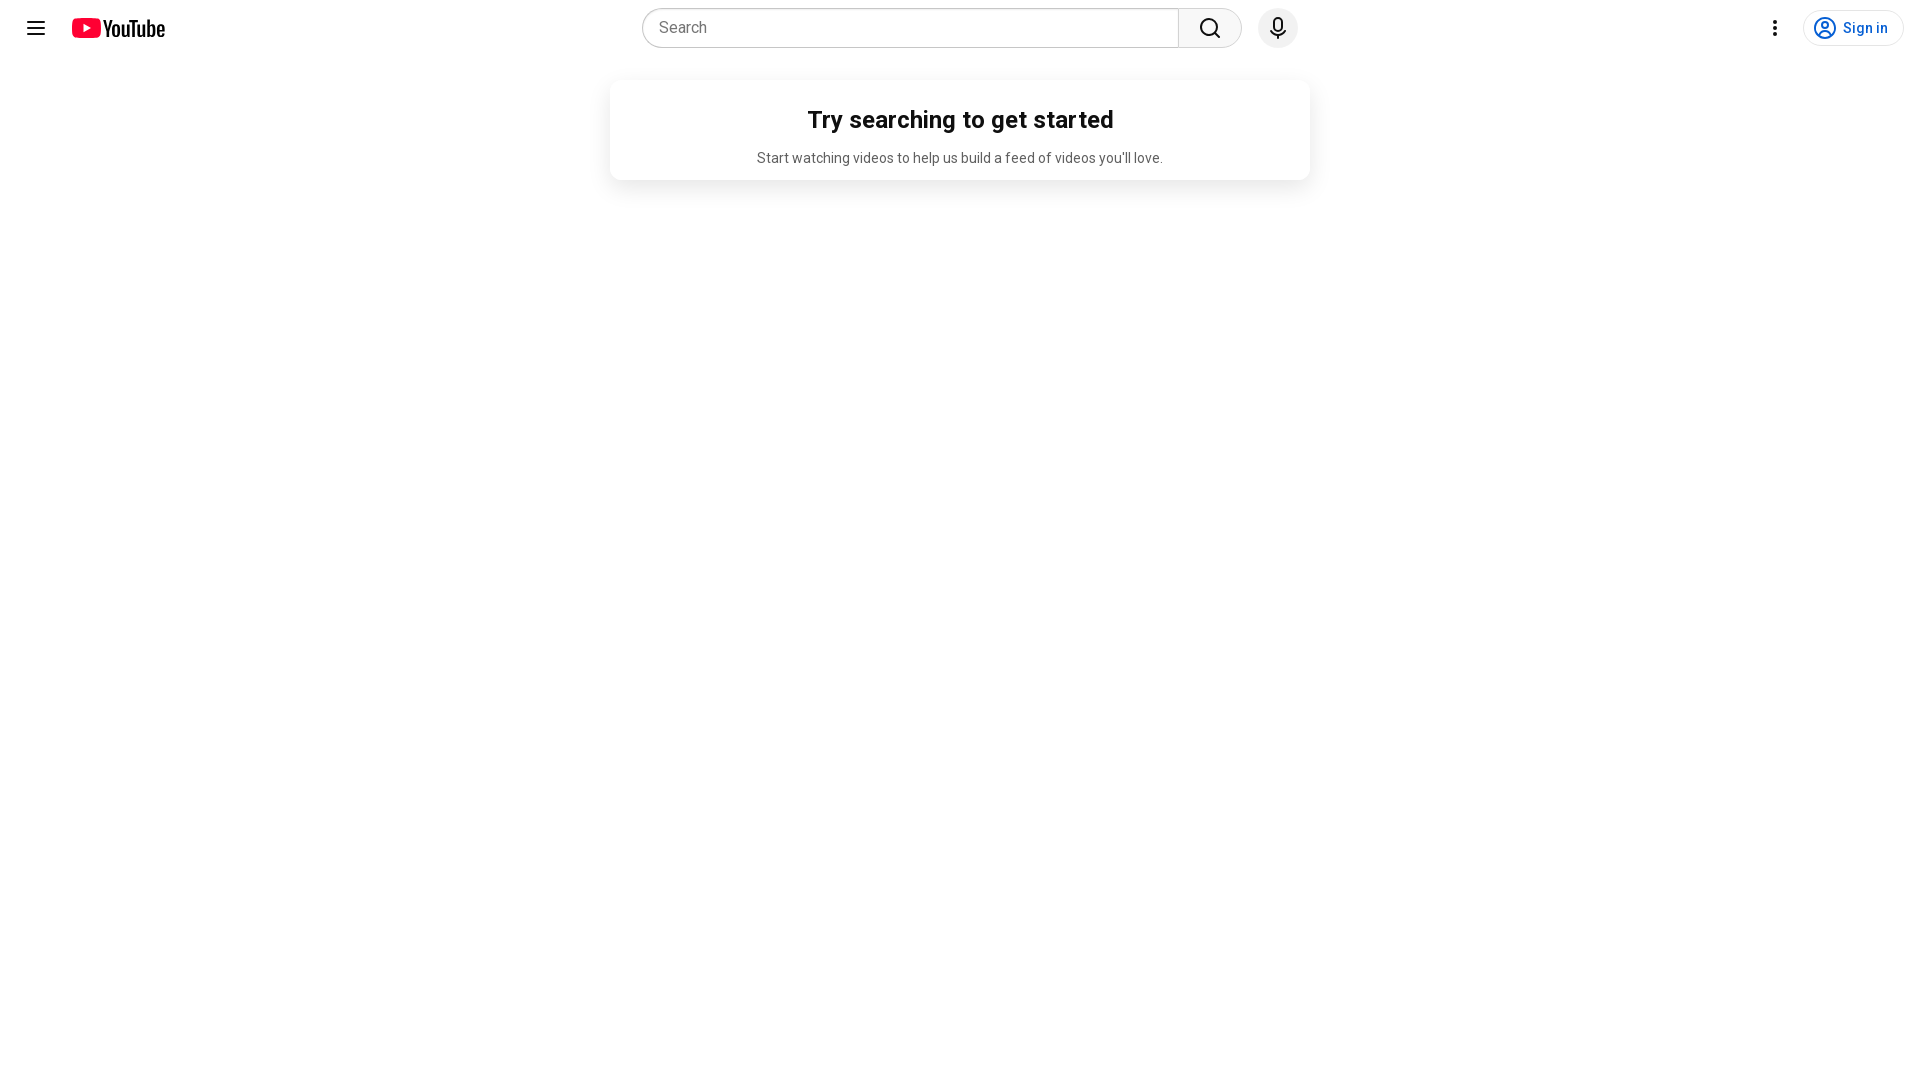